Tests the file upload functionality on ilovepdf.com by clicking the file picker button to initiate a Word to PDF conversion upload

Starting URL: https://www.ilovepdf.com/word_to_pdf

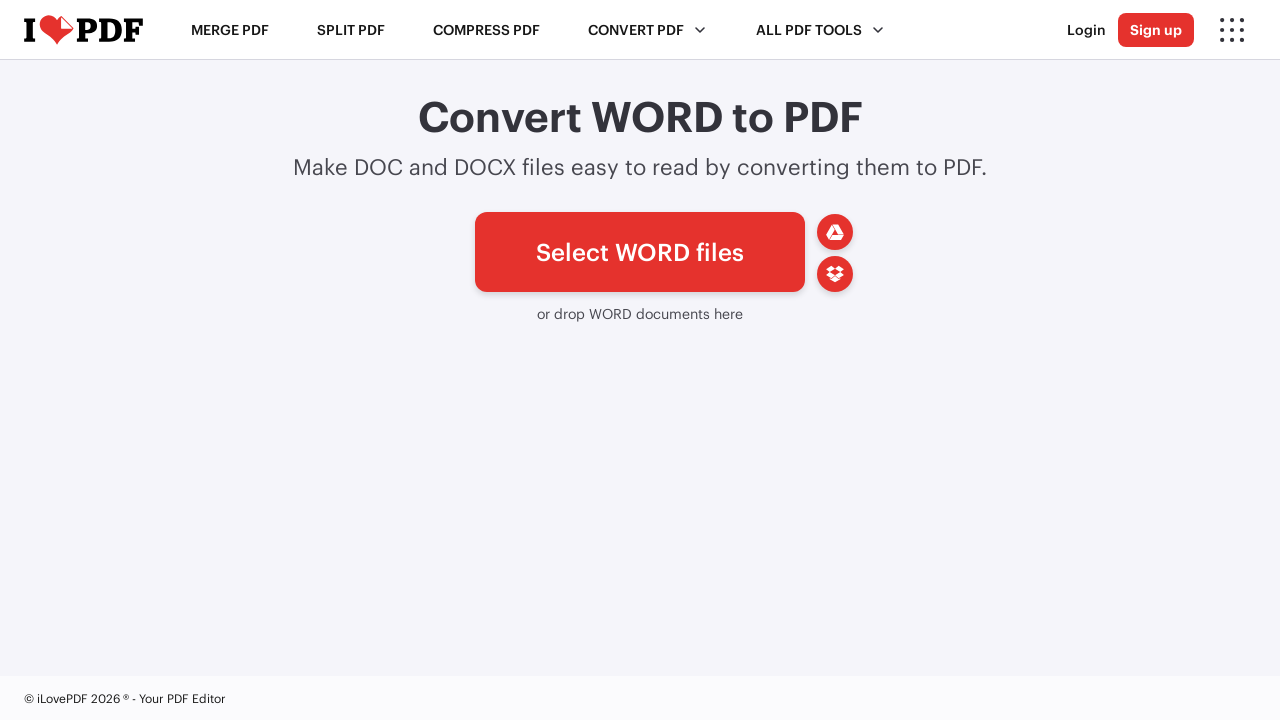

File picker button loaded on ilovepdf.com Word to PDF conversion page
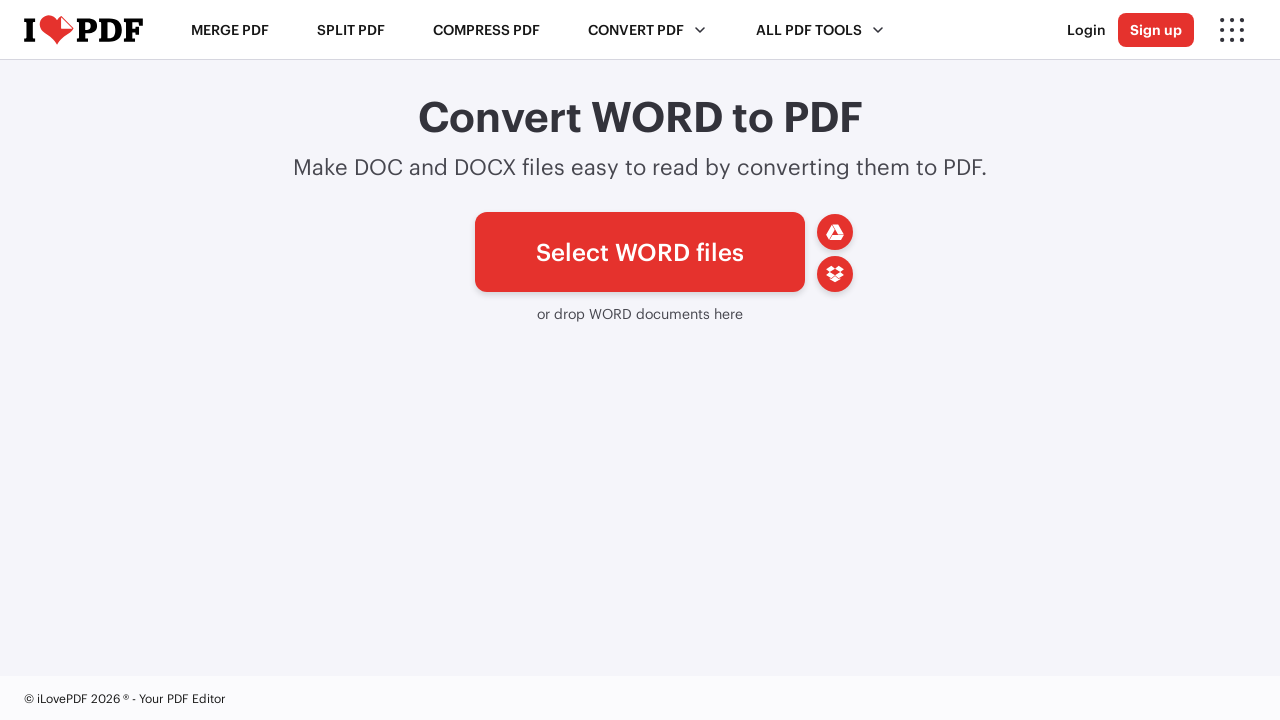

Clicked file picker button to initiate Word to PDF conversion upload at (640, 252) on #pickfiles
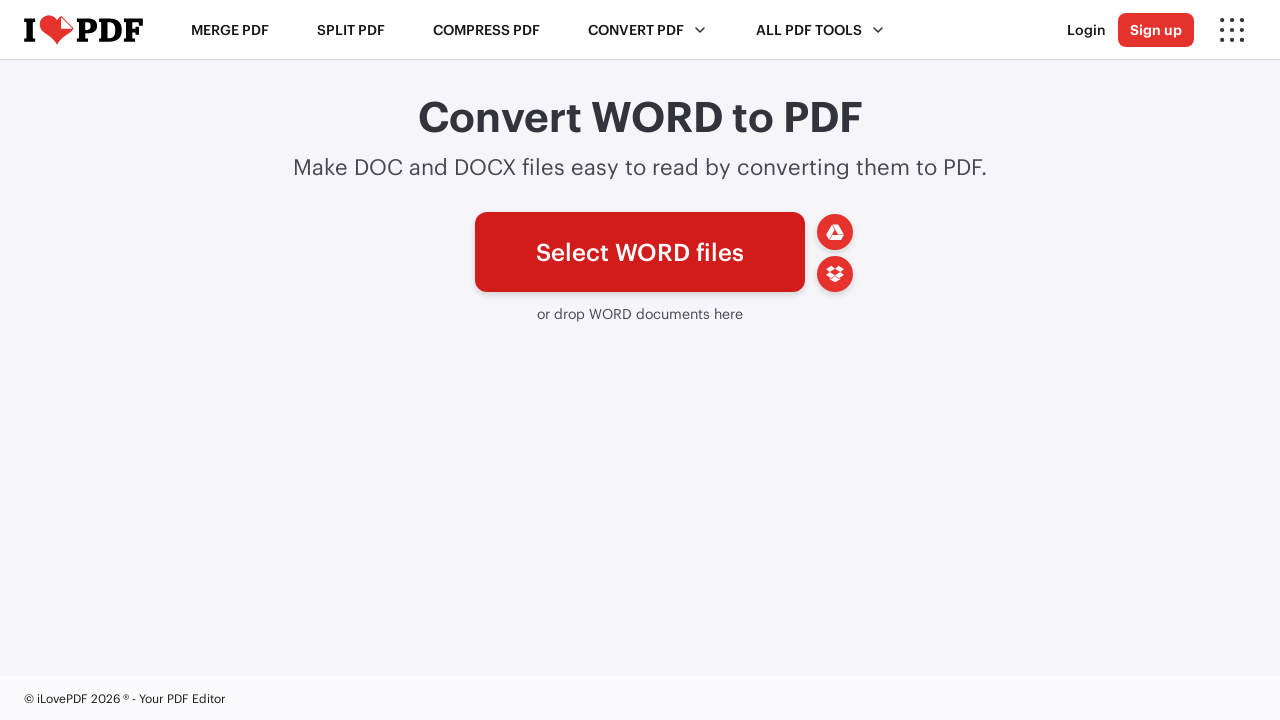

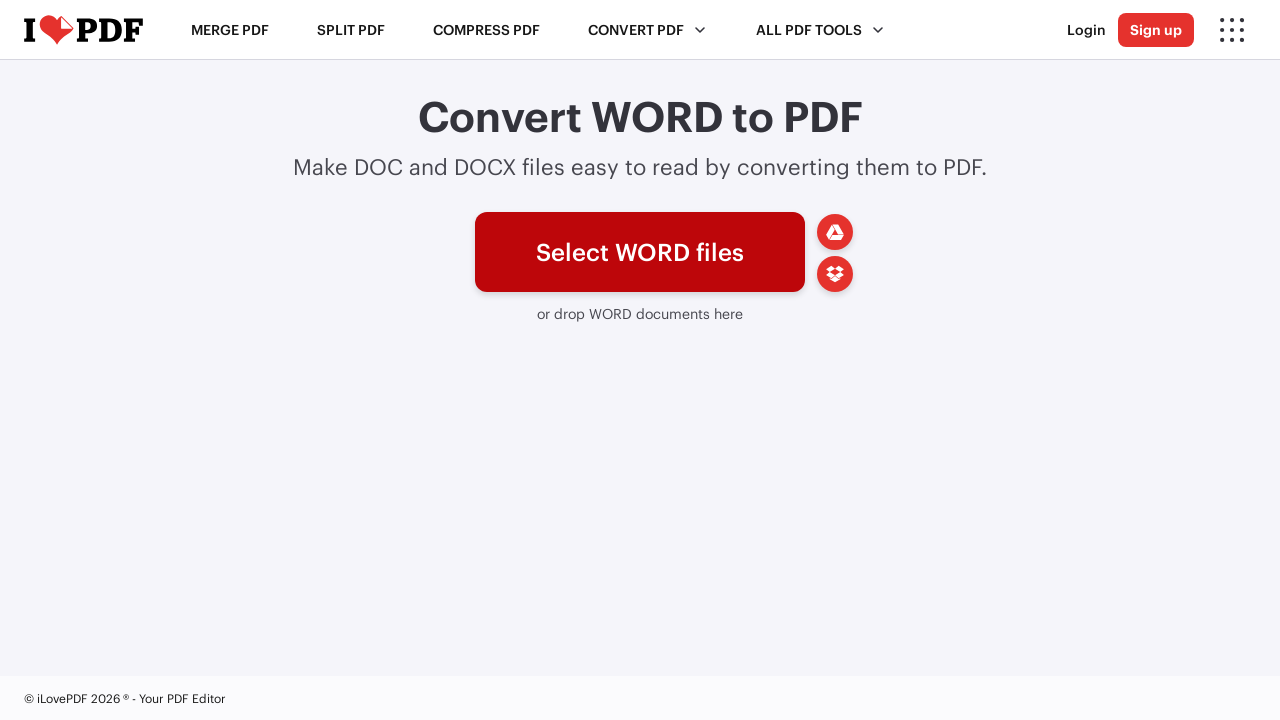